Tests resizing a restricted box by dragging its resize handle 200 pixels right and down

Starting URL: https://demoqa.com/resizable

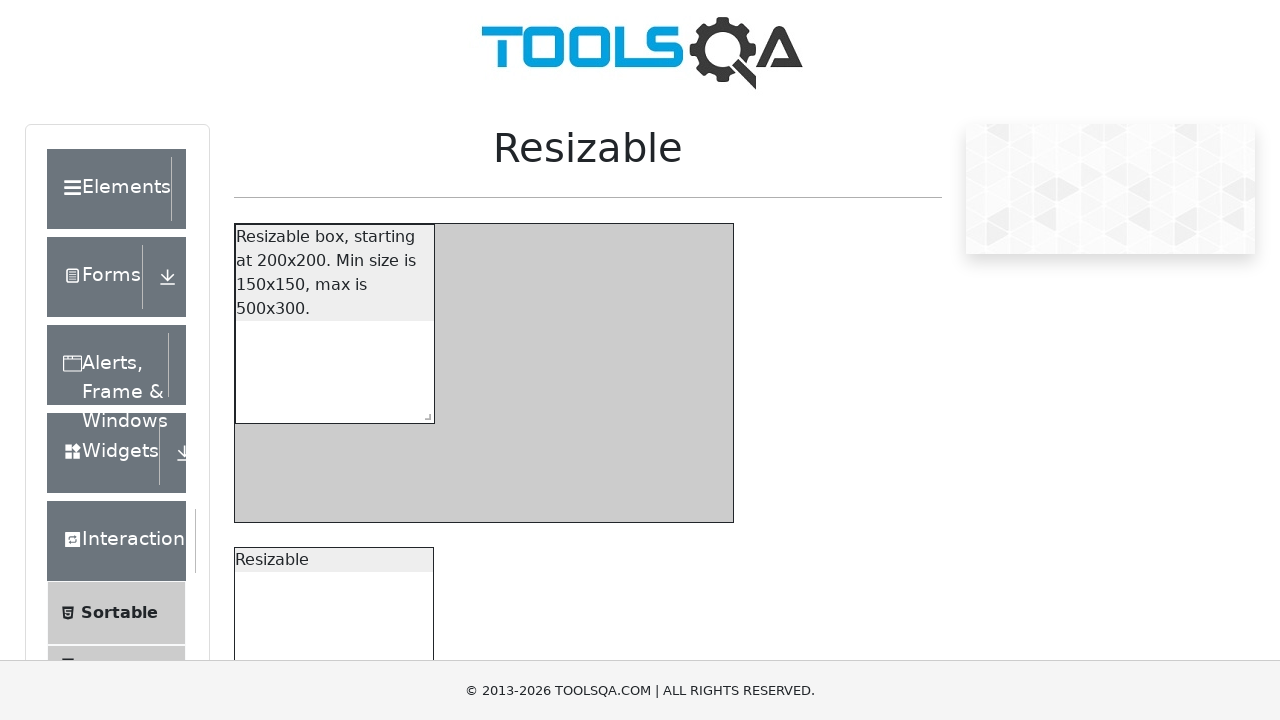

Located the resizable box with restriction
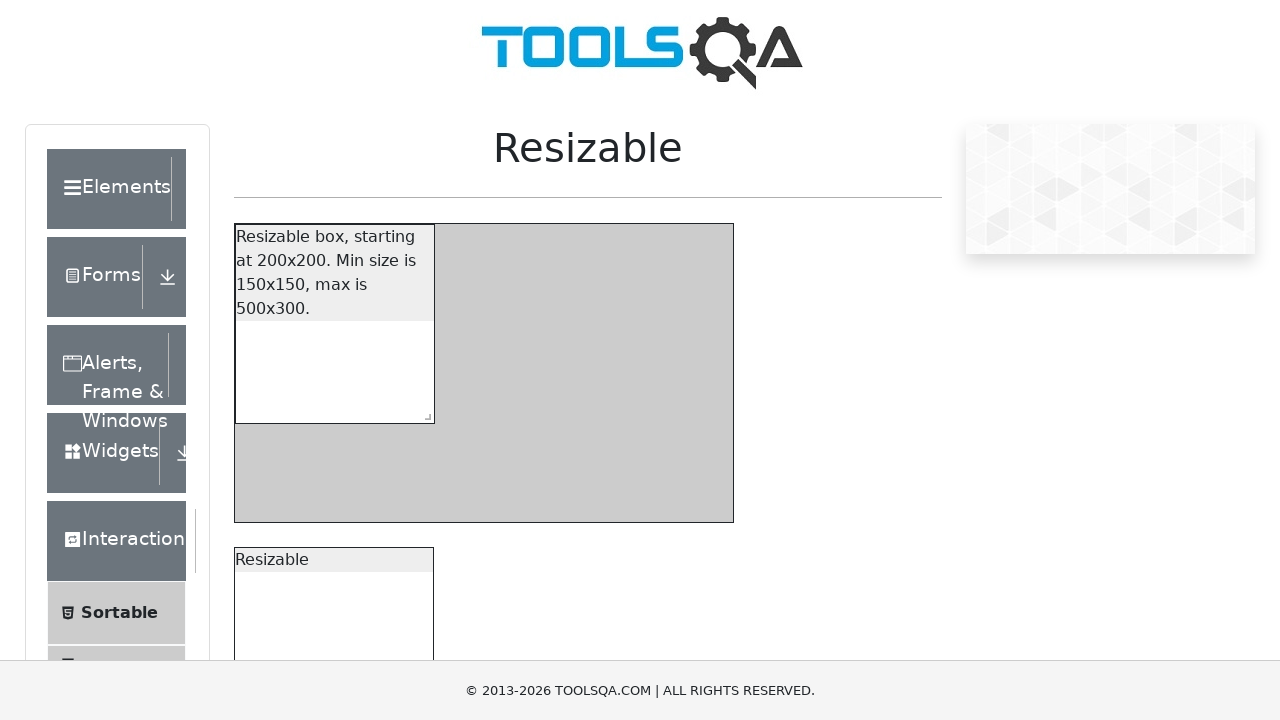

Located the resize handle on the box
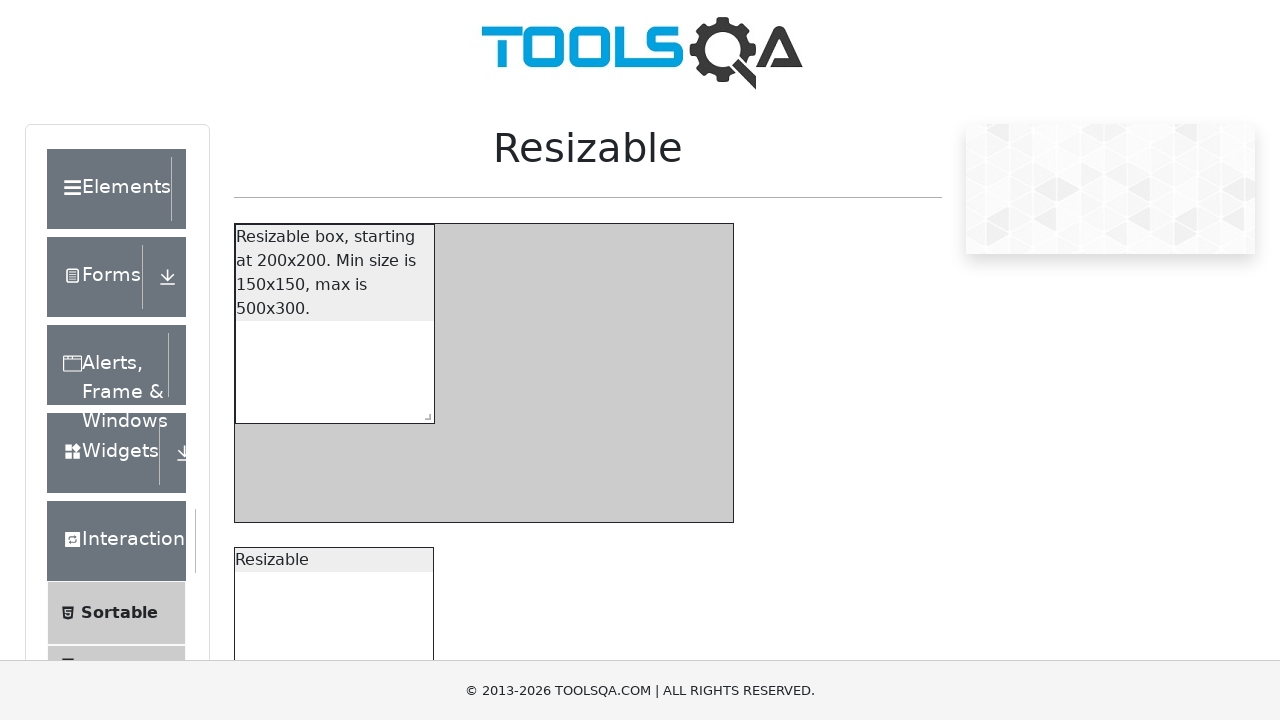

Retrieved initial size of the resizable box
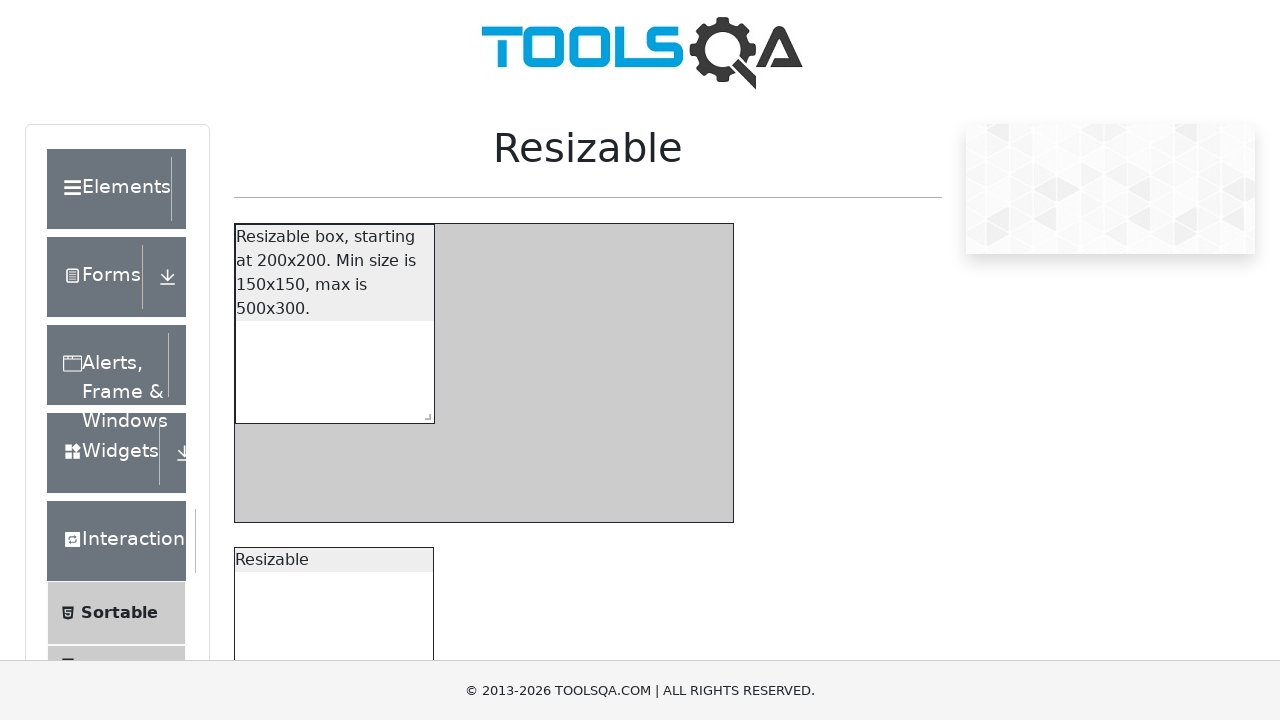

Dragged resize handle 200 pixels right and 200 pixels down at (614, 603)
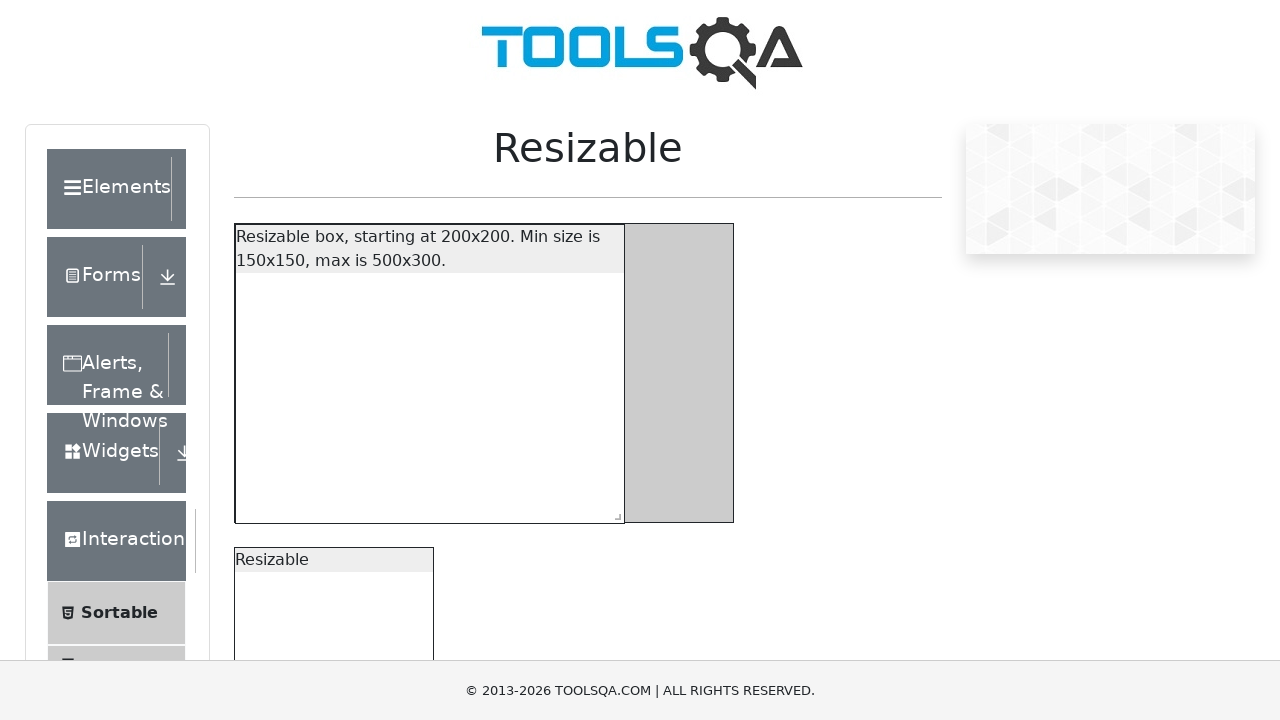

Waited 500ms for resize animation to complete
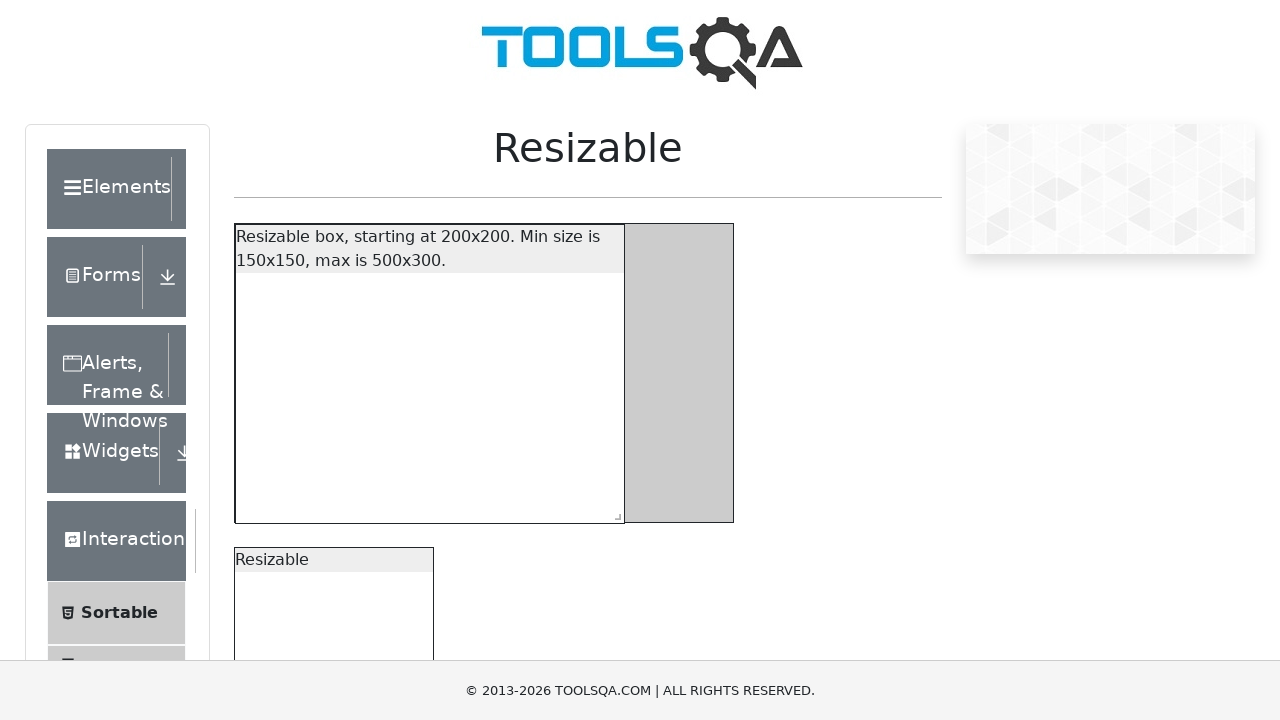

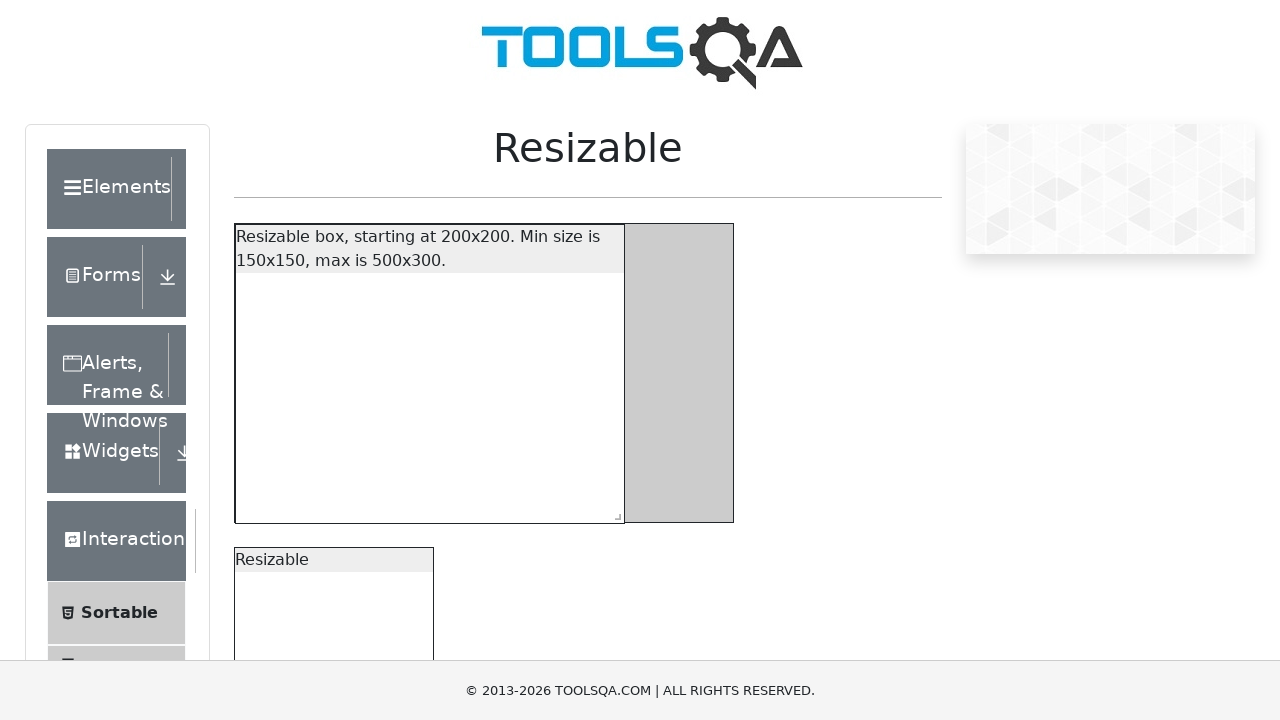